Tests mouse hover and scroll functionality by navigating to a Mouse demo page, scrolling to a password input element, and performing a hover action on it.

Starting URL: https://web-locators-static-site-qa.vercel.app

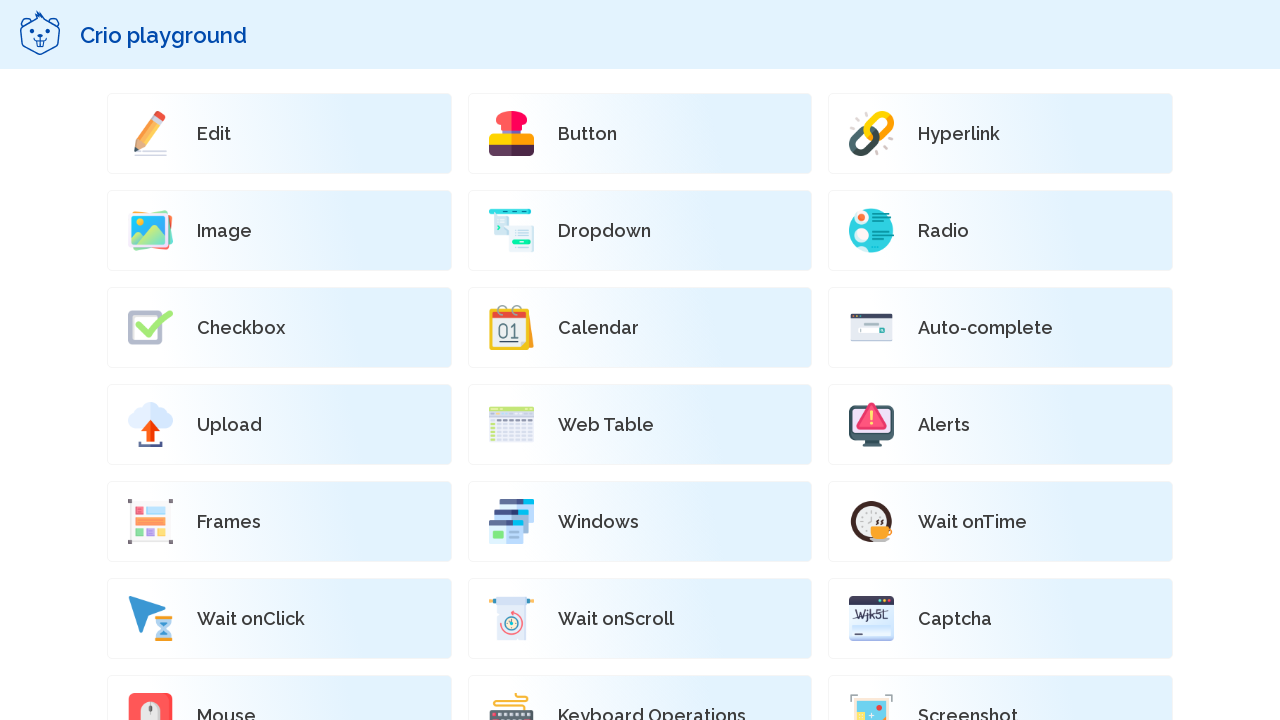

Clicked on the Mouse navigation link at (279, 680) on a[href='/Mouse']
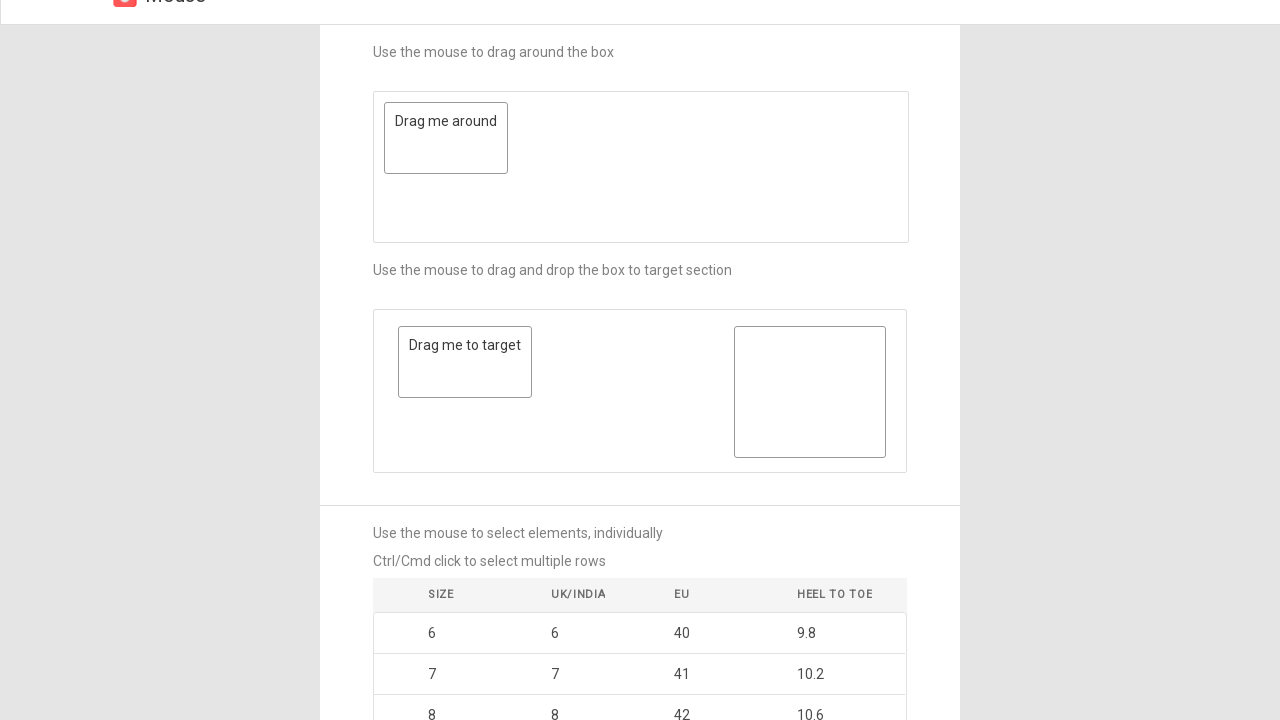

Waited for page to load
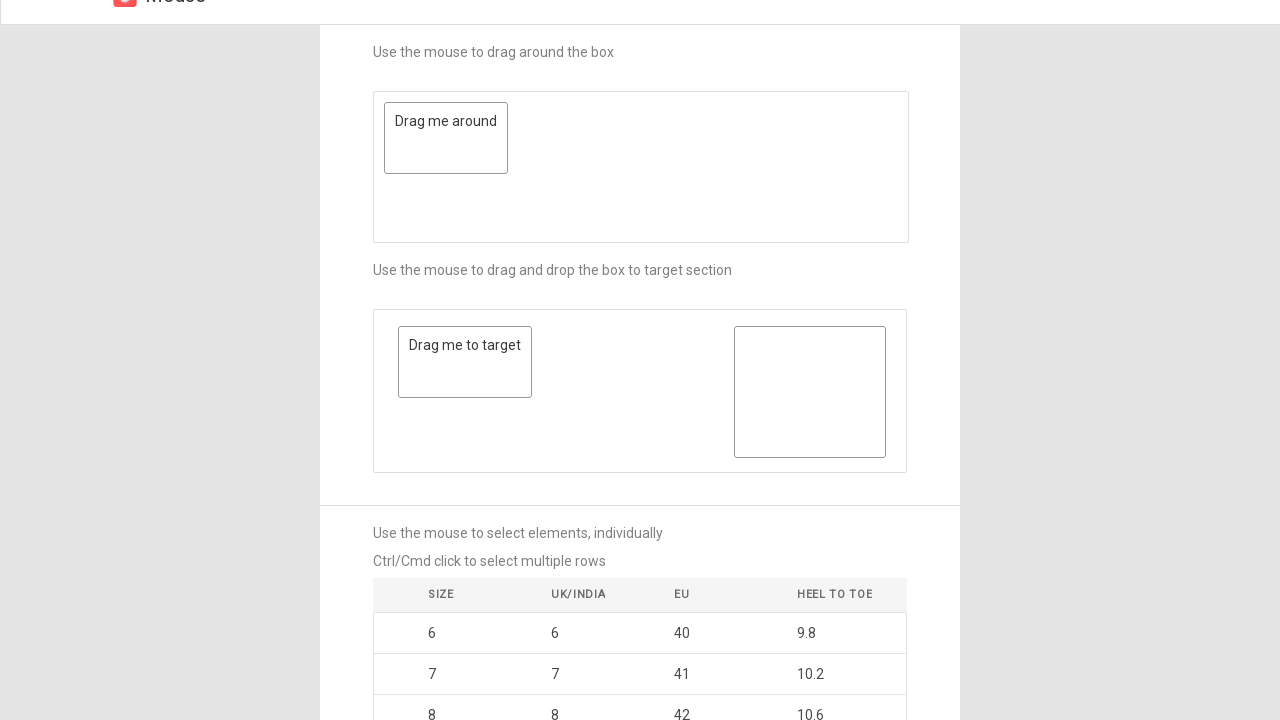

Located the password input element
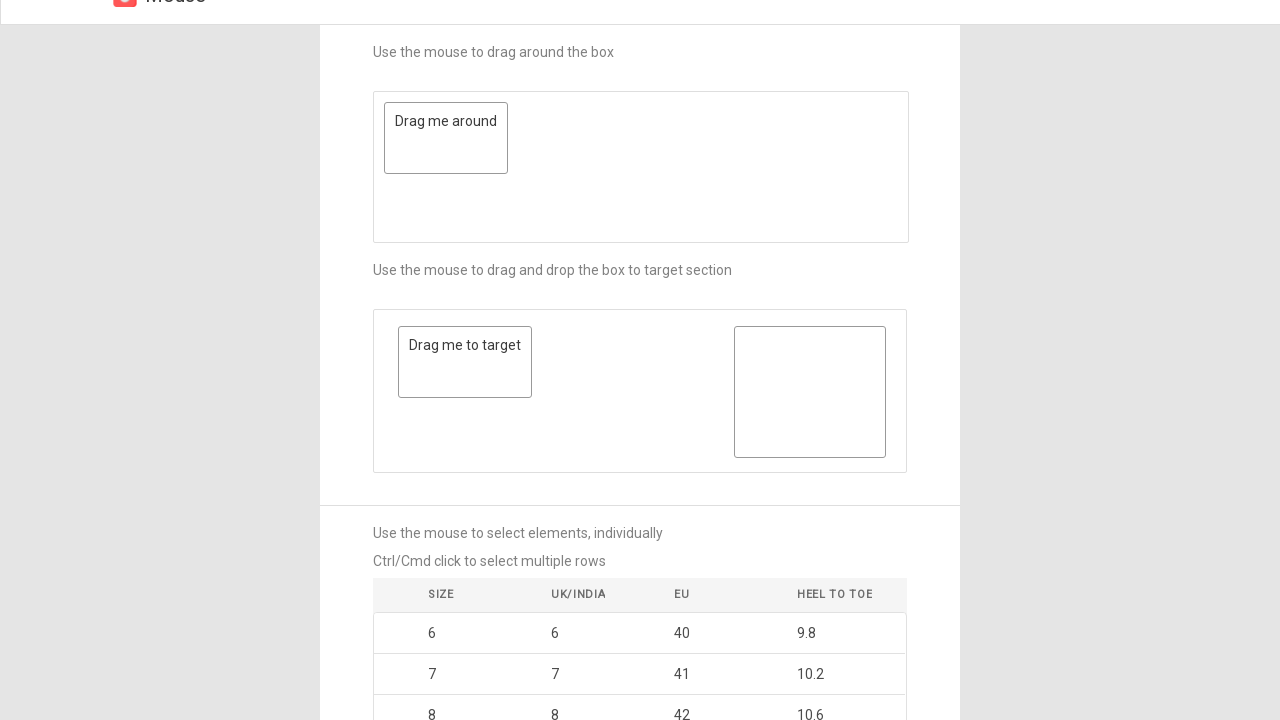

Scrolled to the password input element
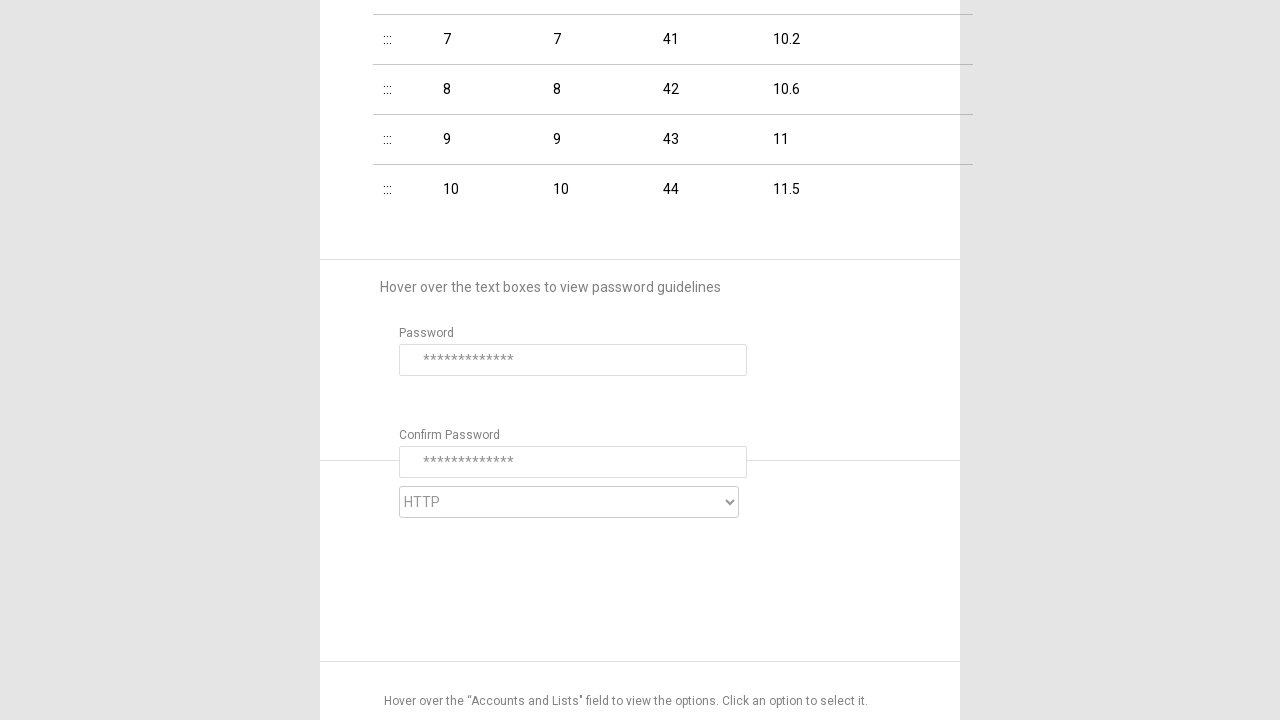

Hovered over the password input element at (573, 360) on (//input[@type='password'])[1]
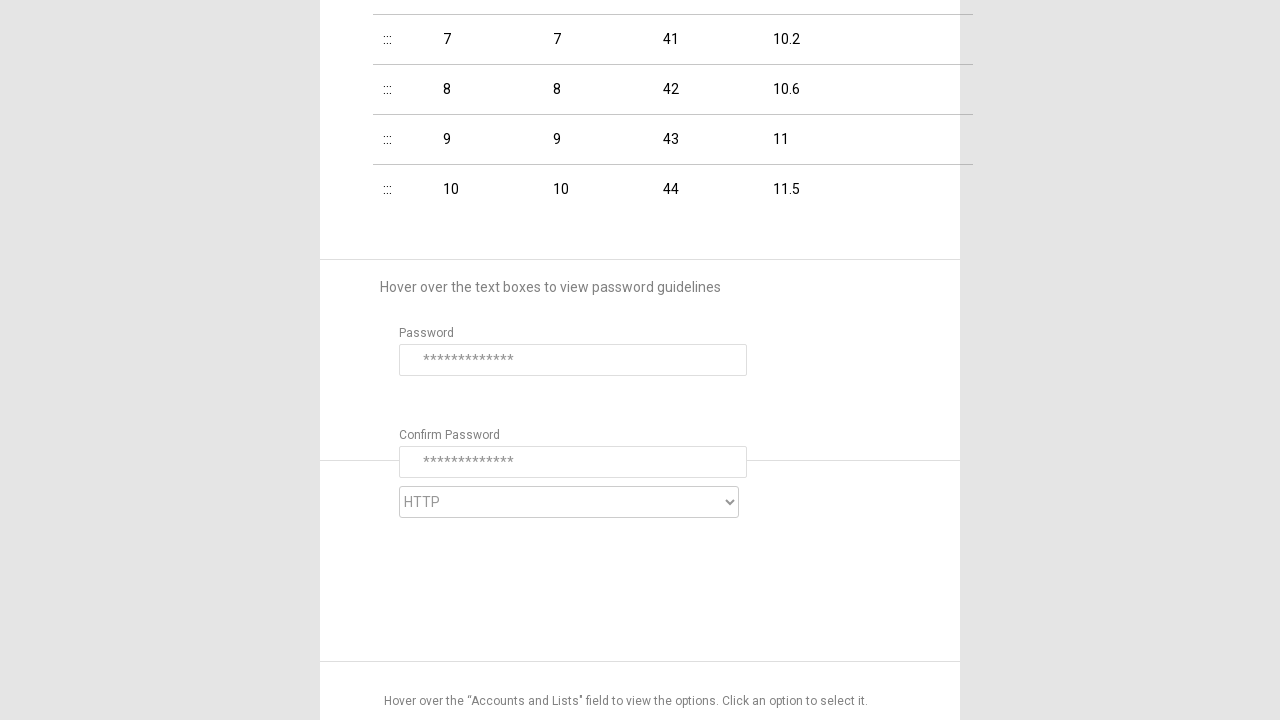

Waited to observe the hover effect
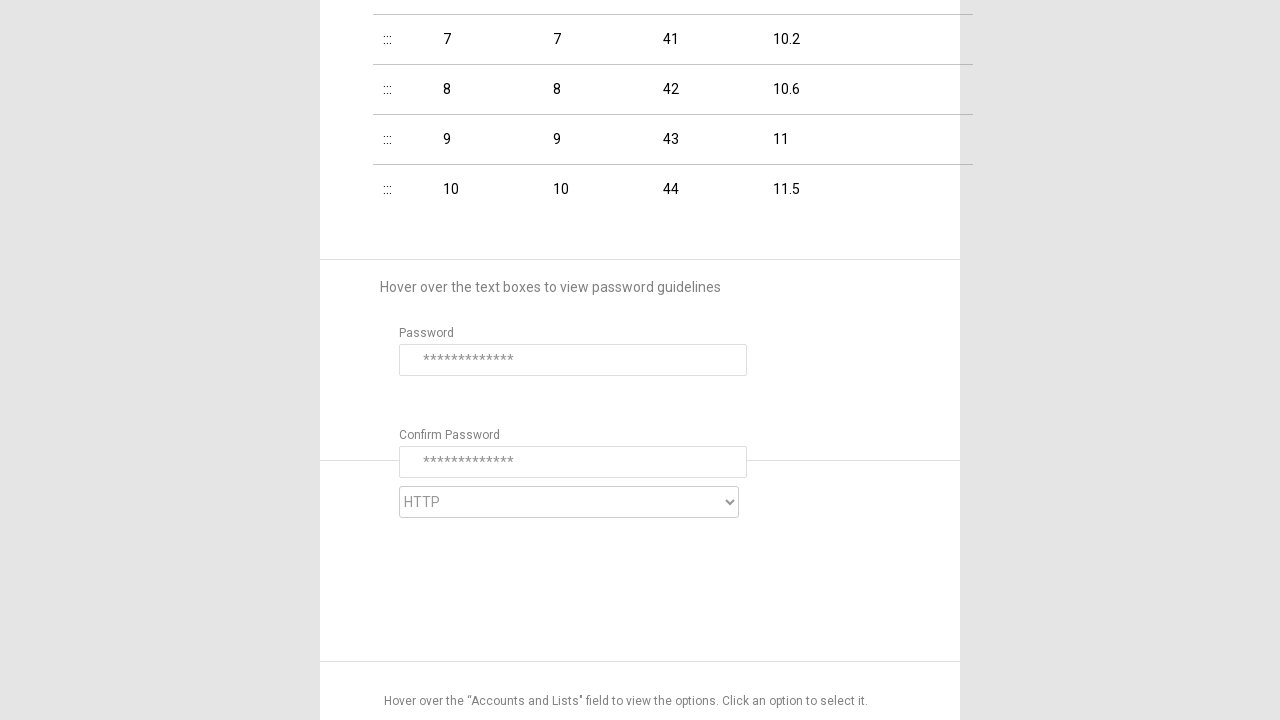

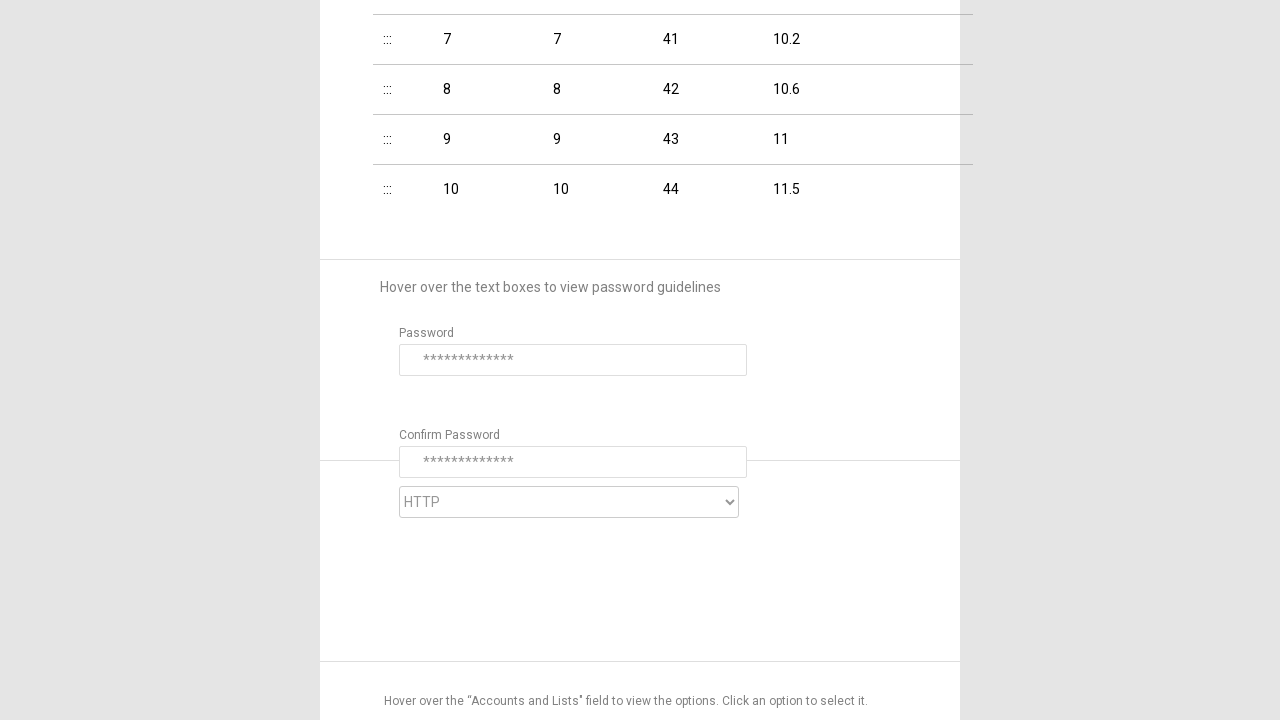